Navigates to Sentia website and verifies page title and checks if the site uses HTTPS

Starting URL: http://www.sentia.in

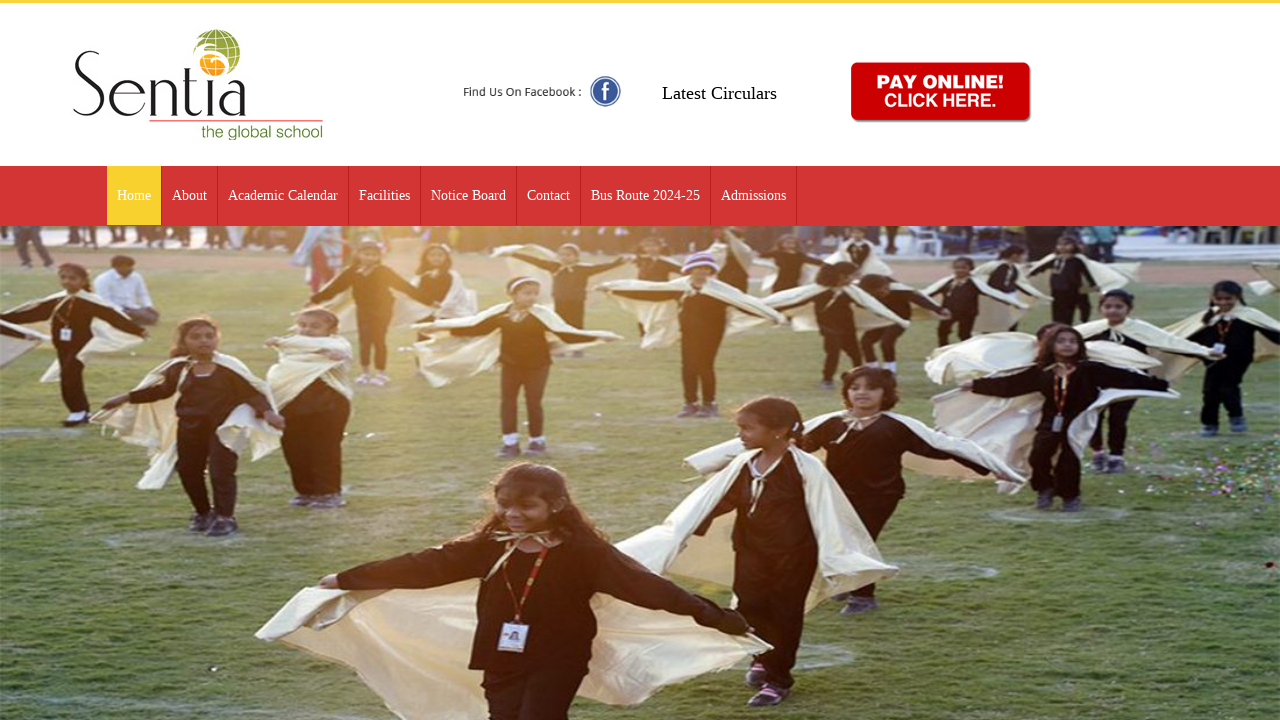

Retrieved page title
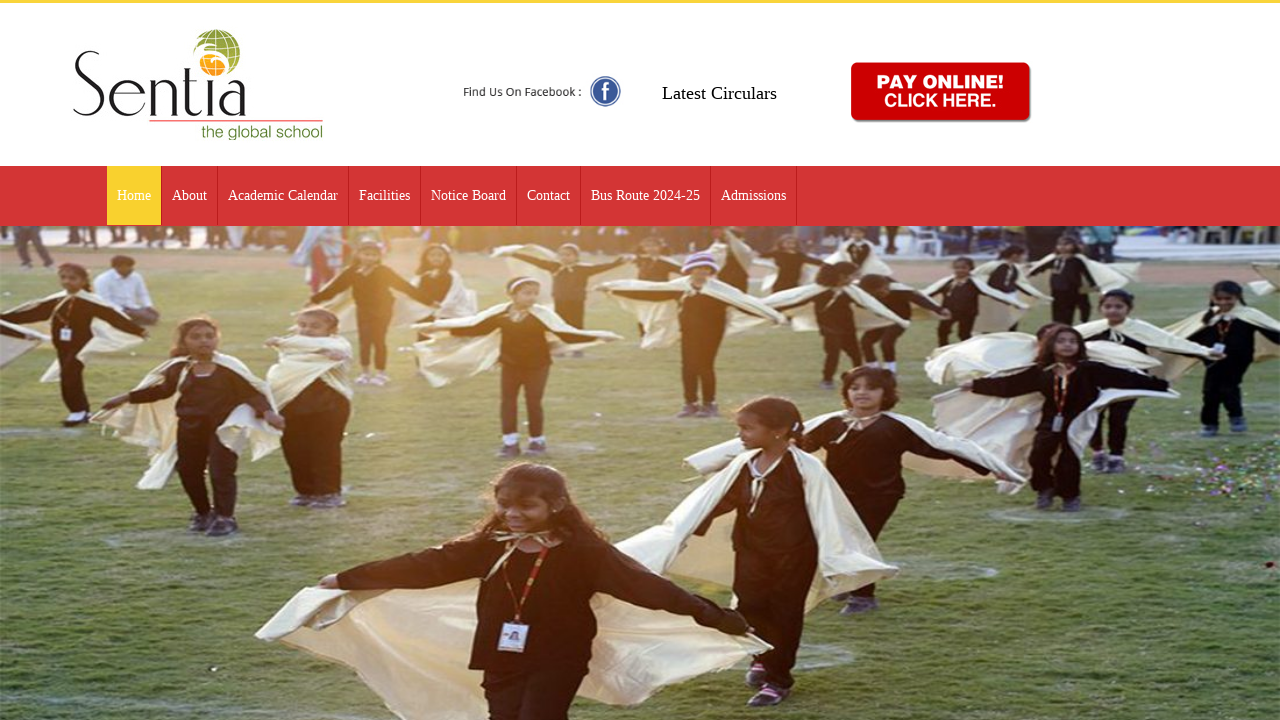

Page title is: Sentia
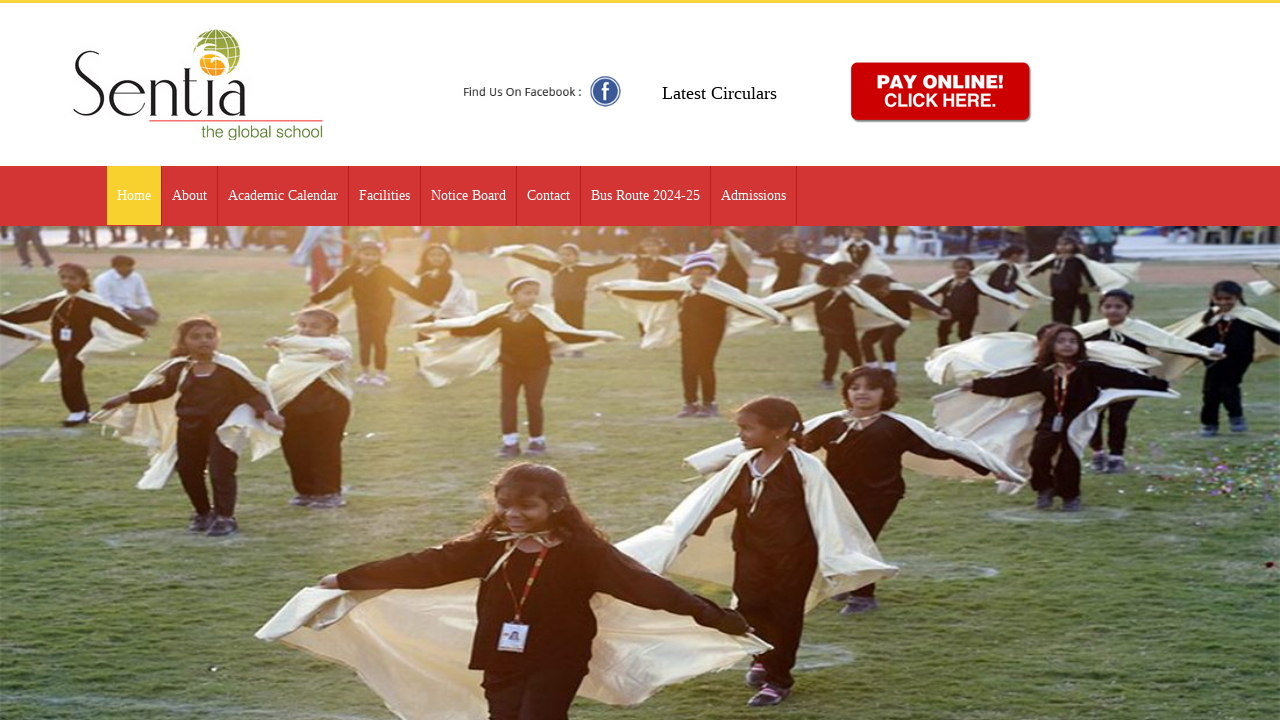

Retrieved current URL
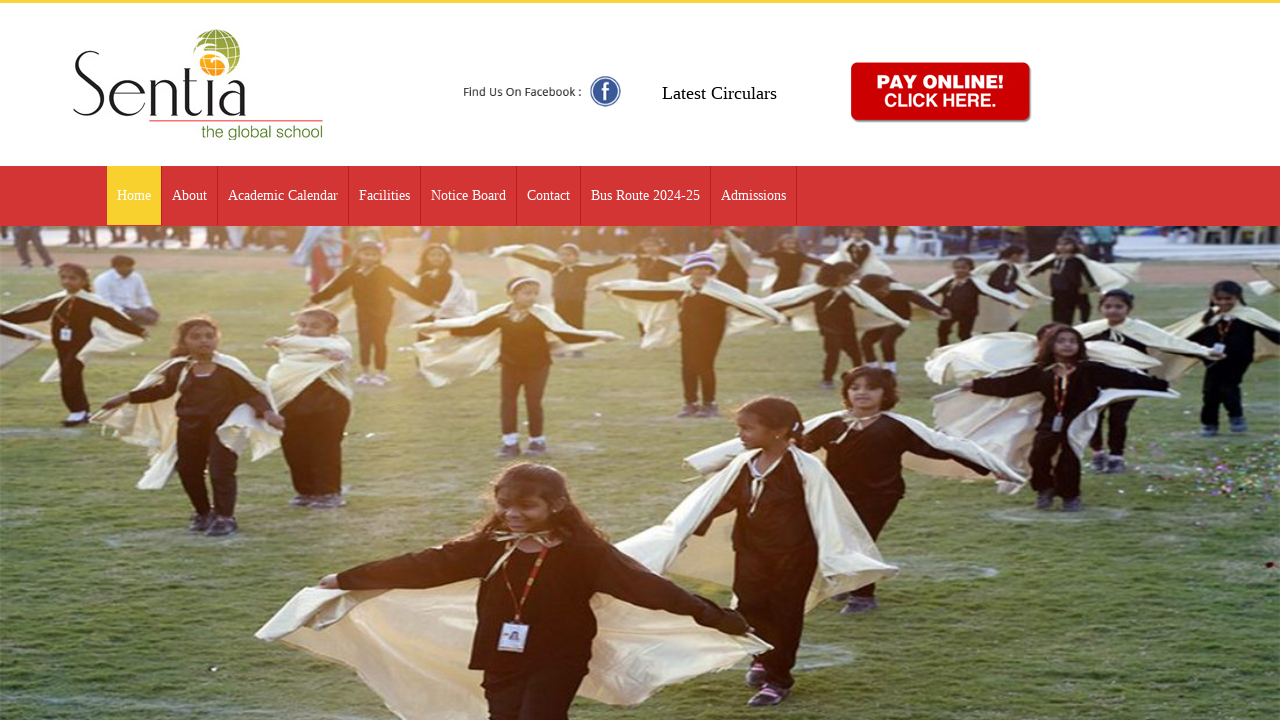

Verified site does not use HTTPS - site is unsecured
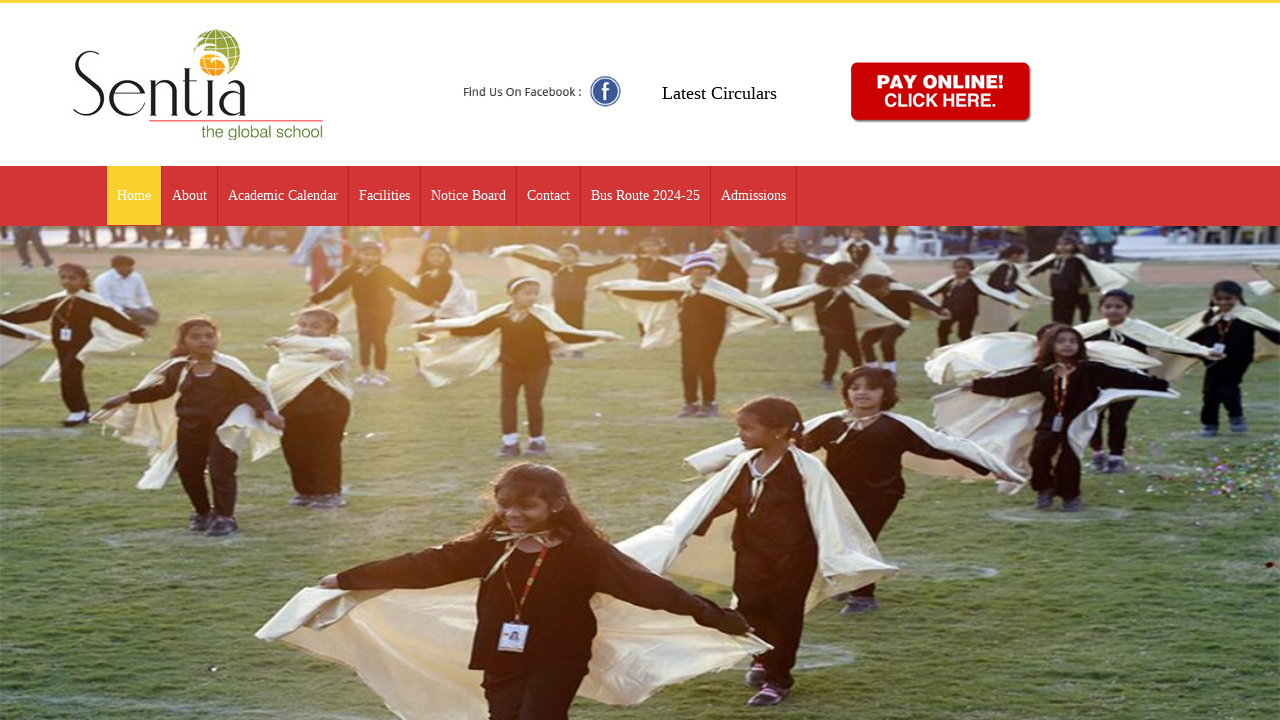

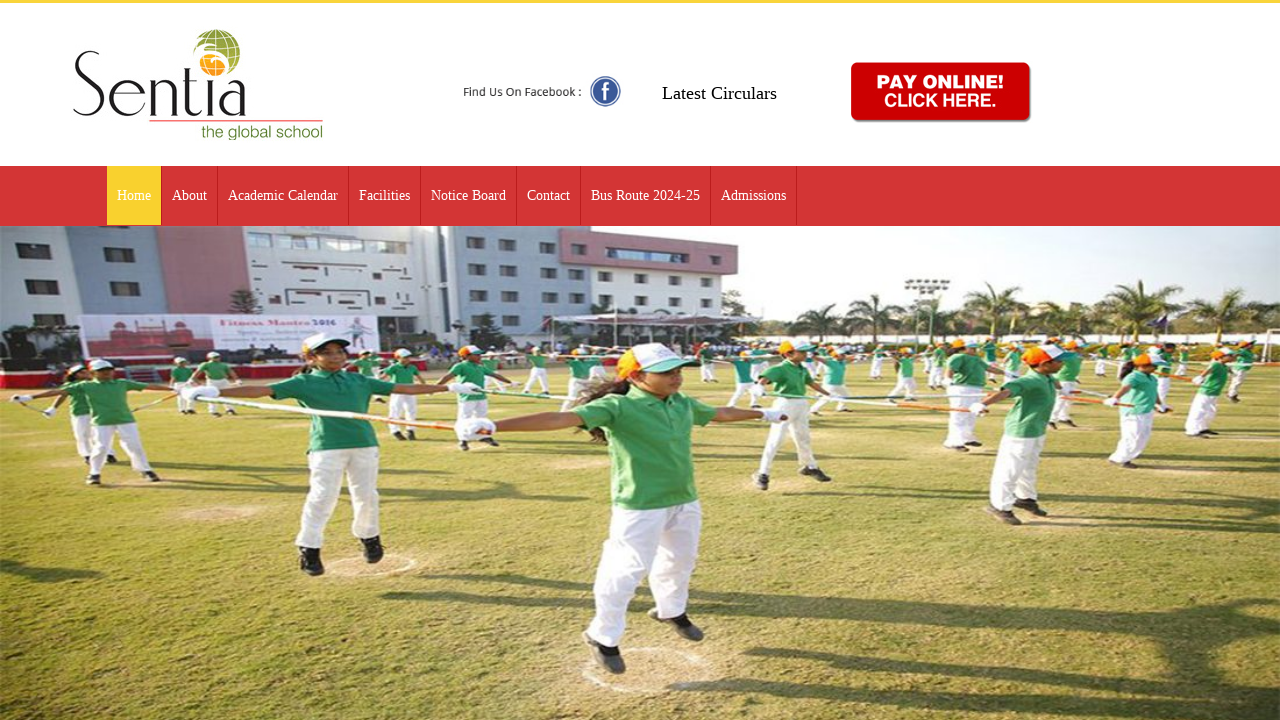